Tests multi-select dropdown functionality by selecting all options and then deselecting them

Starting URL: https://techcanvass.com/Examples/multi-select.html

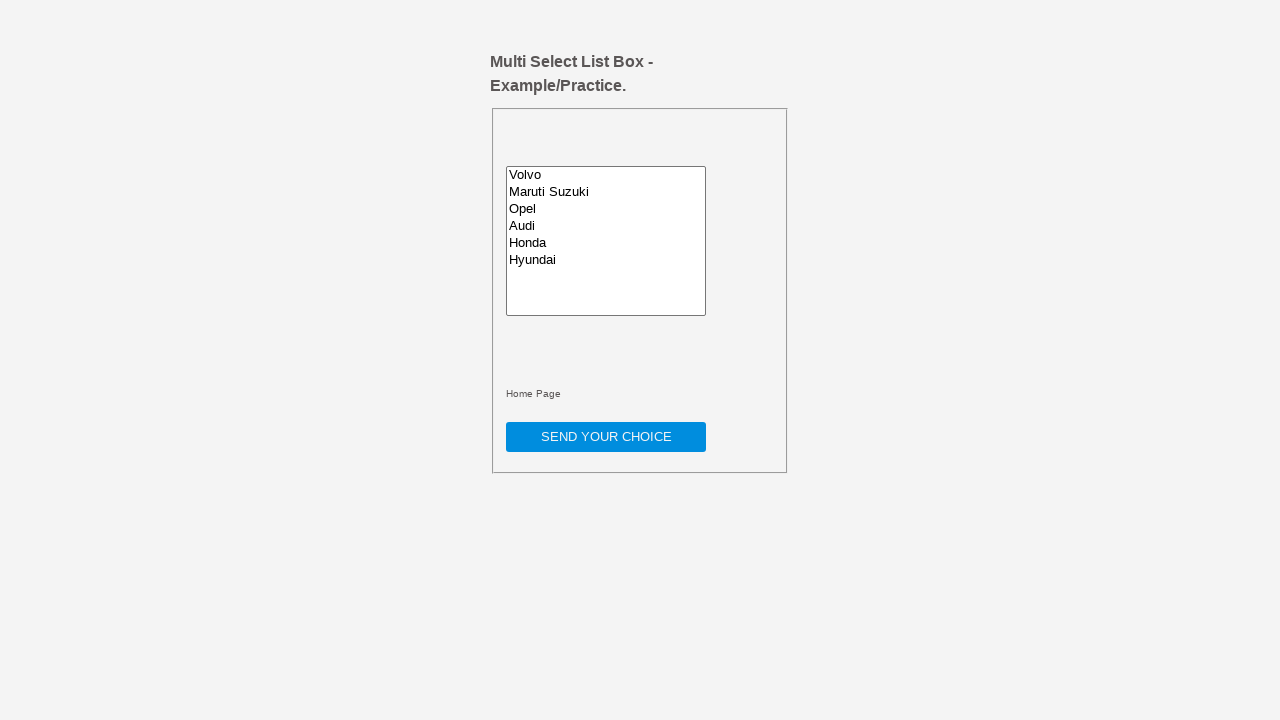

Located multi-select element with ID 'multiselect'
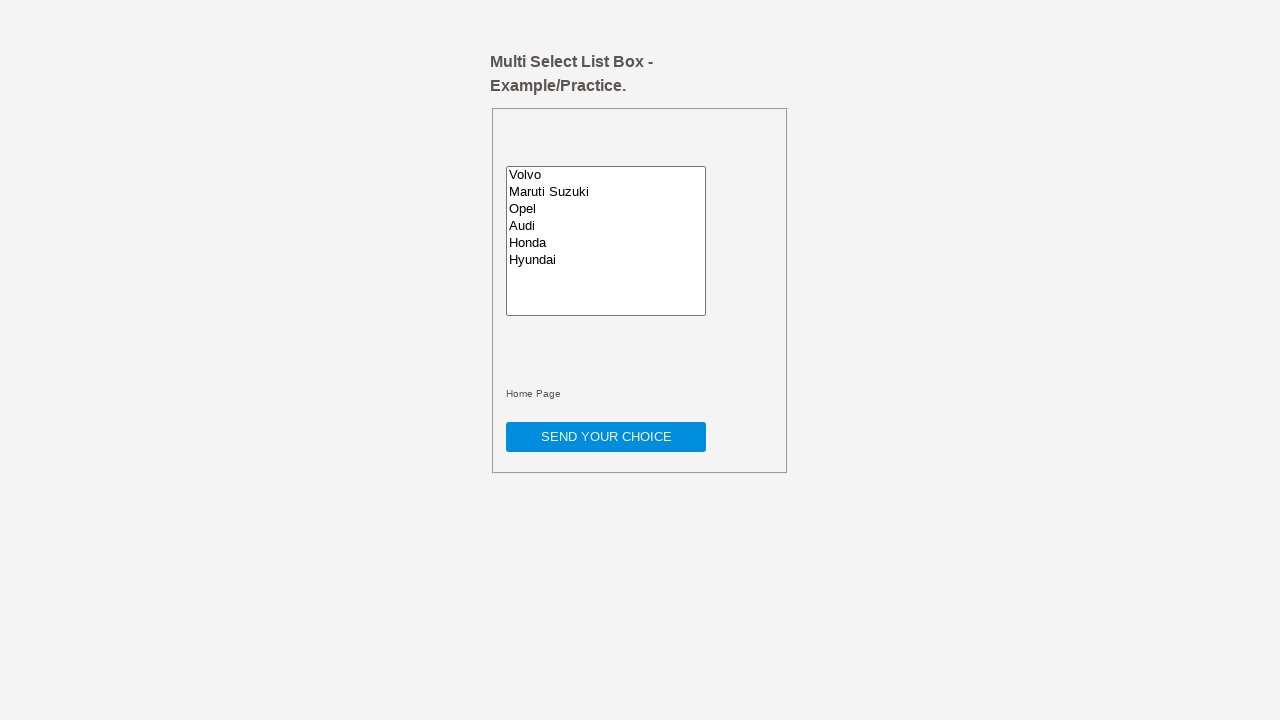

Retrieved all option elements from multi-select
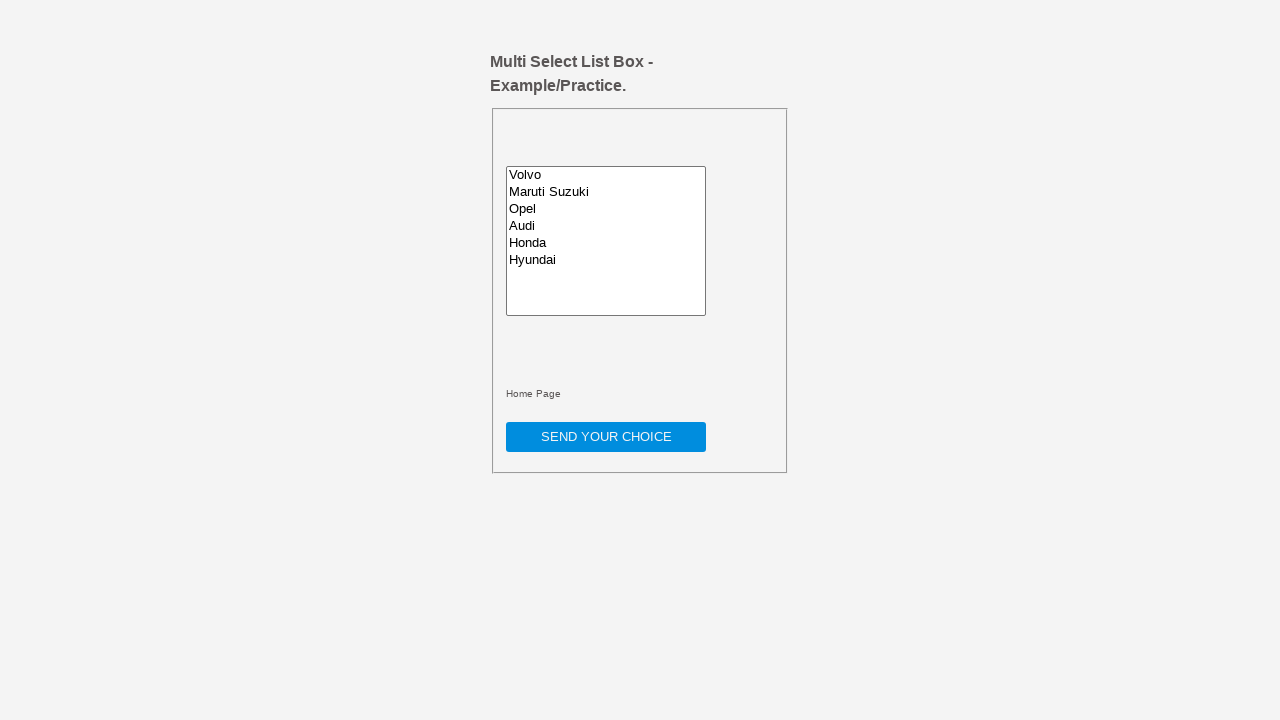

Clicked option to select it at (606, 175) on #multiselect >> option >> nth=0
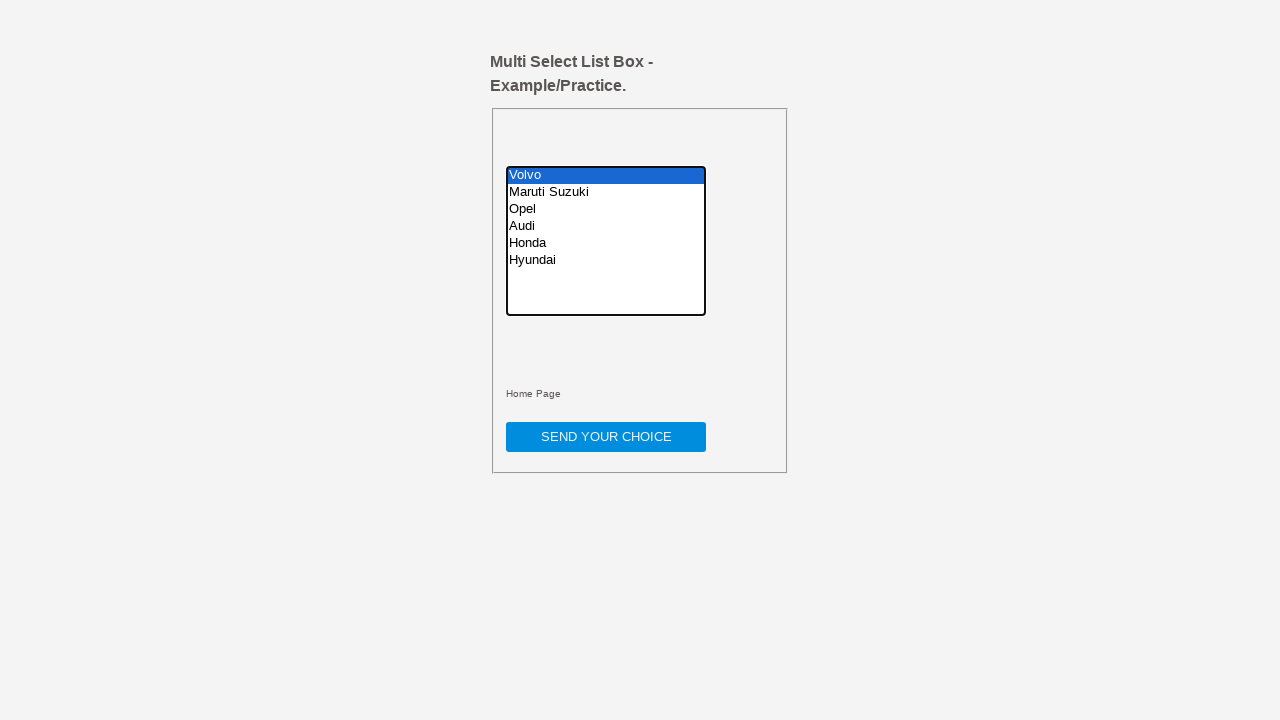

Clicked option to select it at (606, 192) on #multiselect >> option >> nth=1
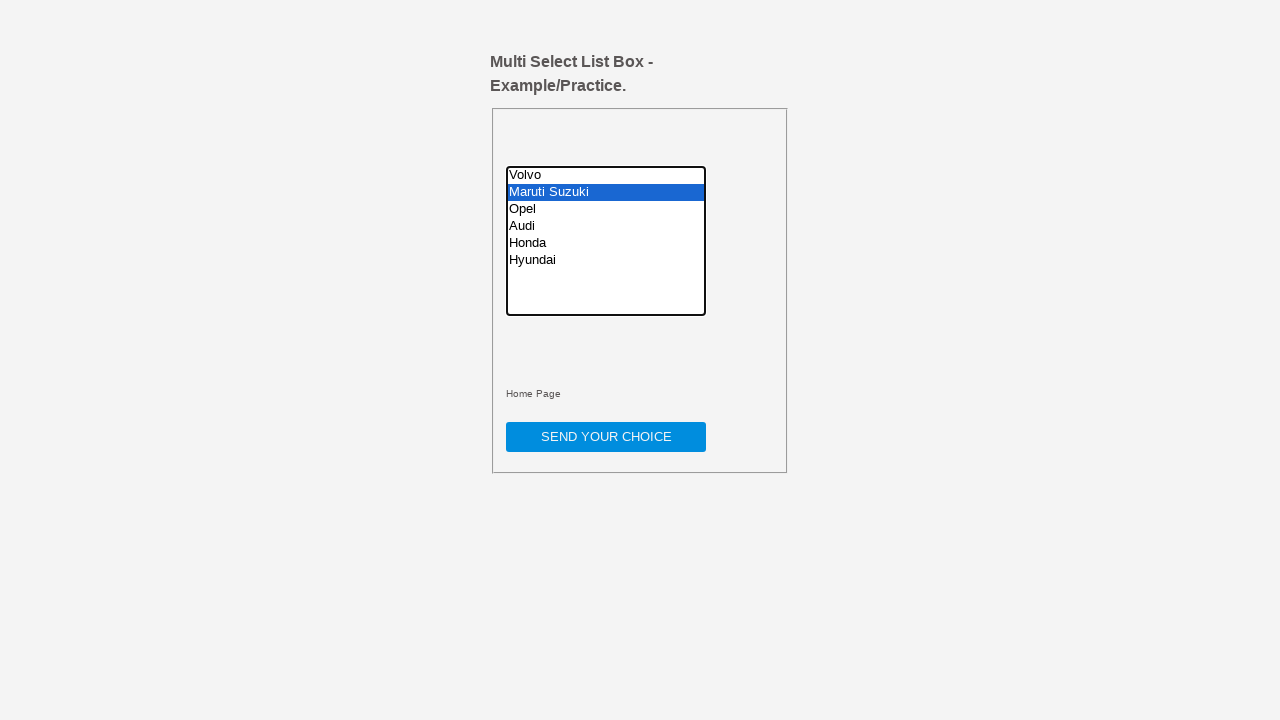

Clicked option to select it at (606, 209) on #multiselect >> option >> nth=2
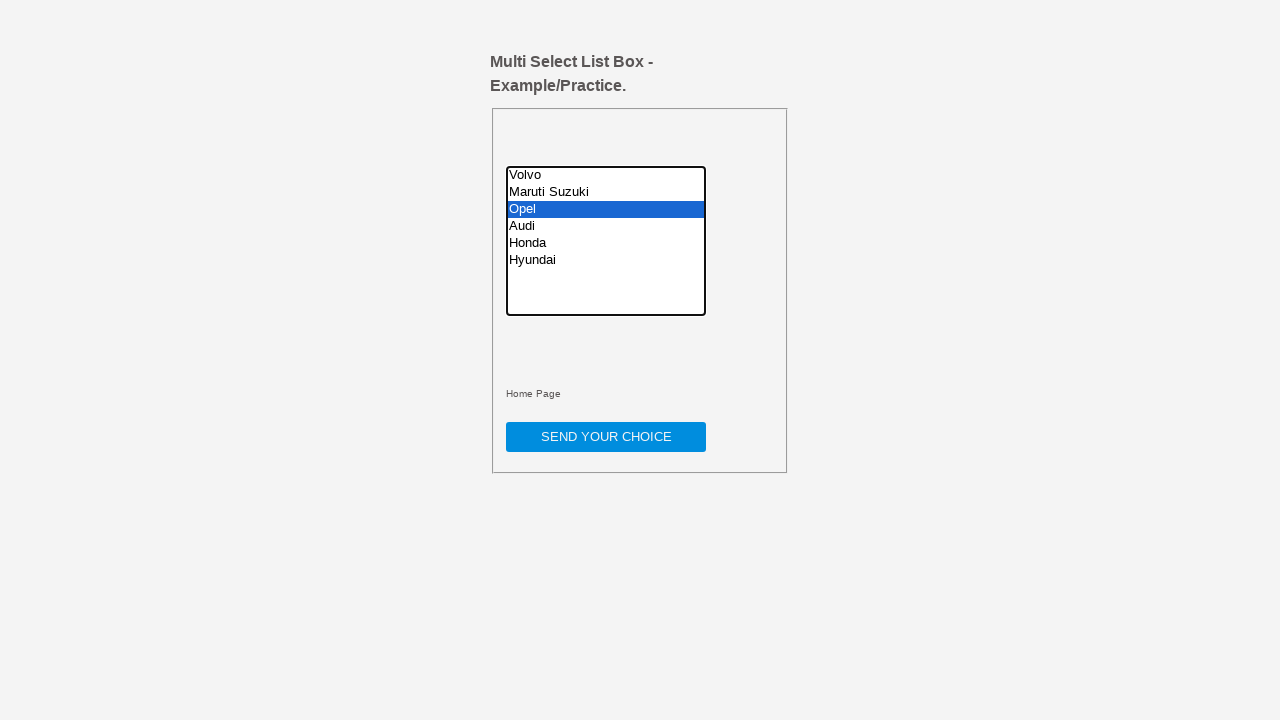

Clicked option to select it at (606, 226) on #multiselect >> option >> nth=3
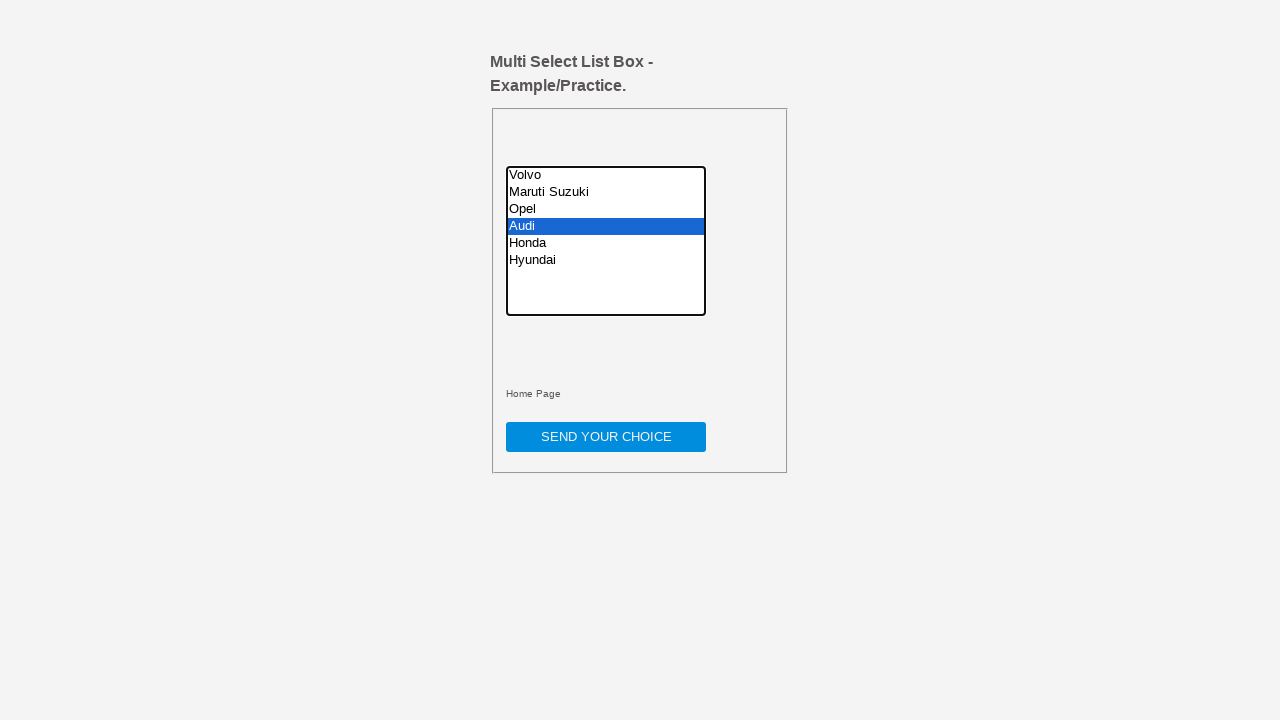

Clicked option to select it at (606, 243) on #multiselect >> option >> nth=4
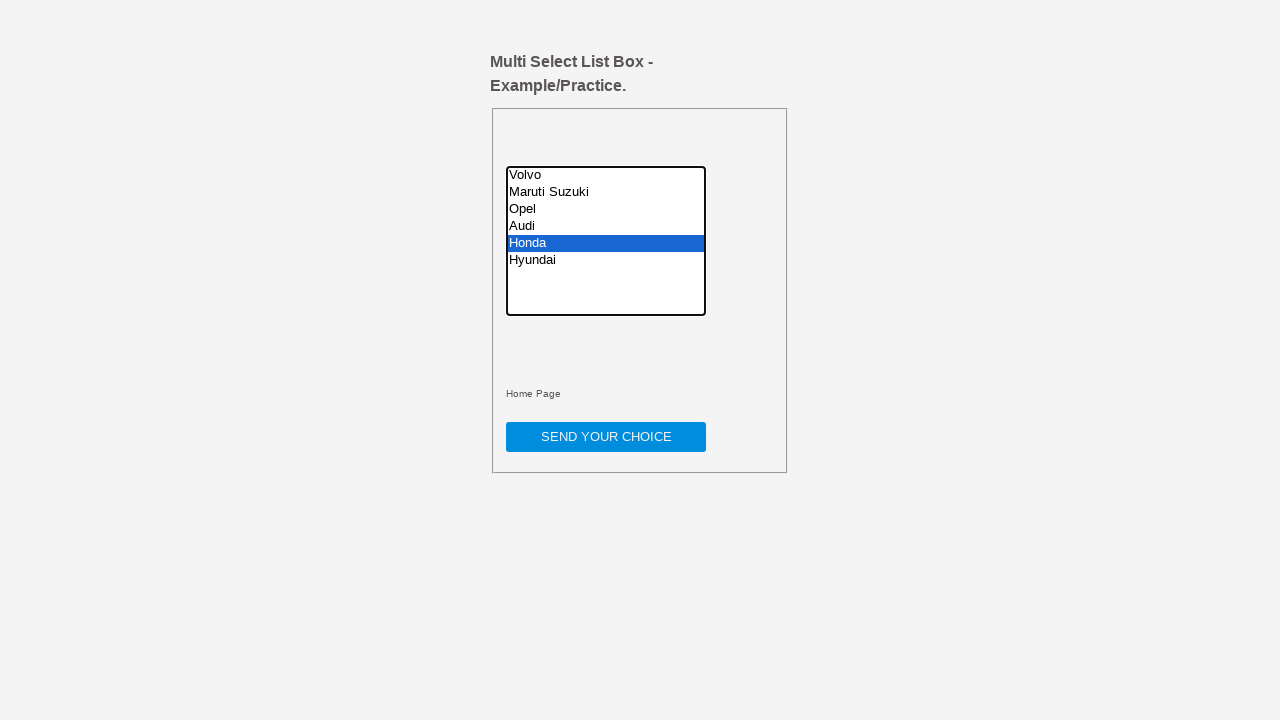

Clicked option to select it at (606, 260) on #multiselect >> option >> nth=5
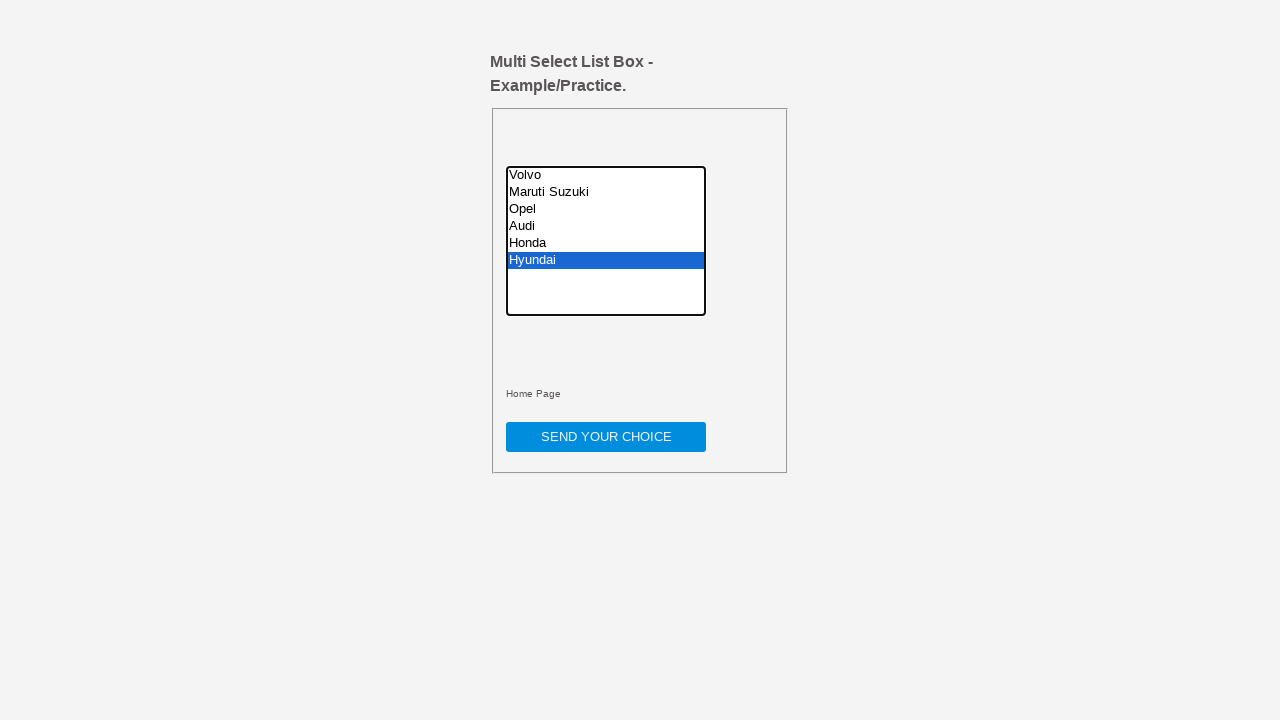

Waited 1 second to observe selections
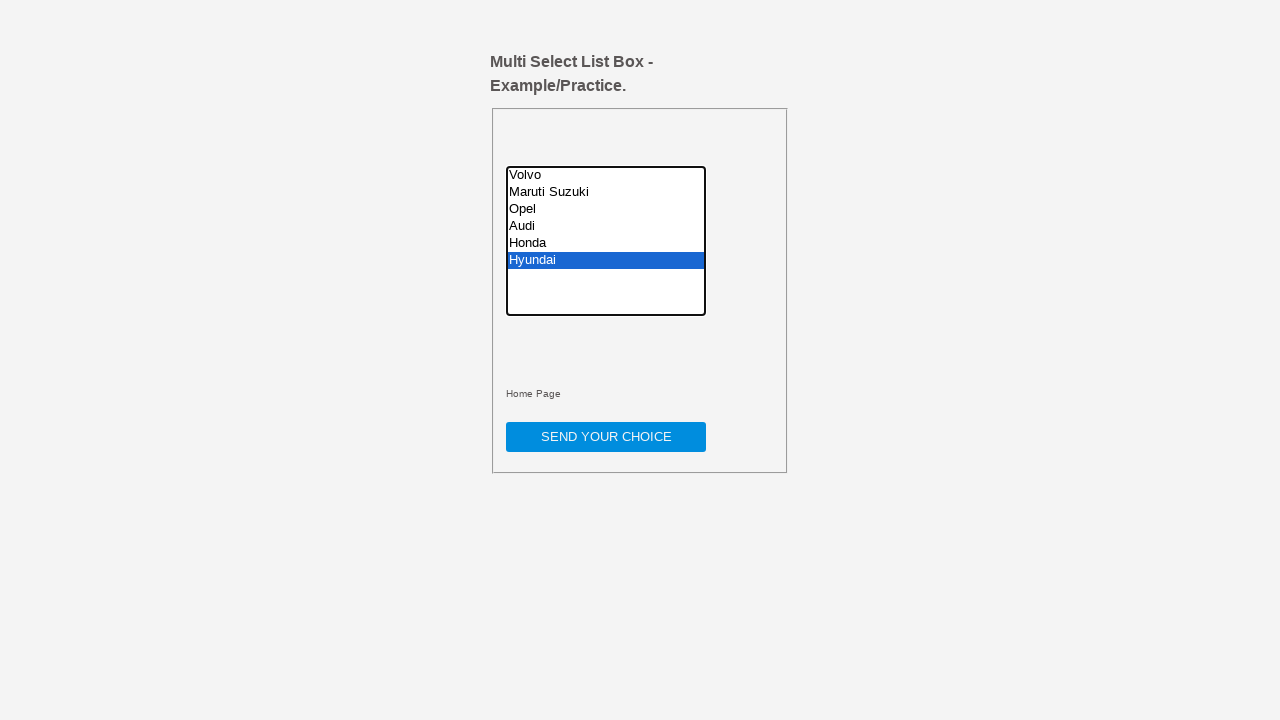

Clicked option to deselect it at (606, 175) on #multiselect >> option >> nth=0
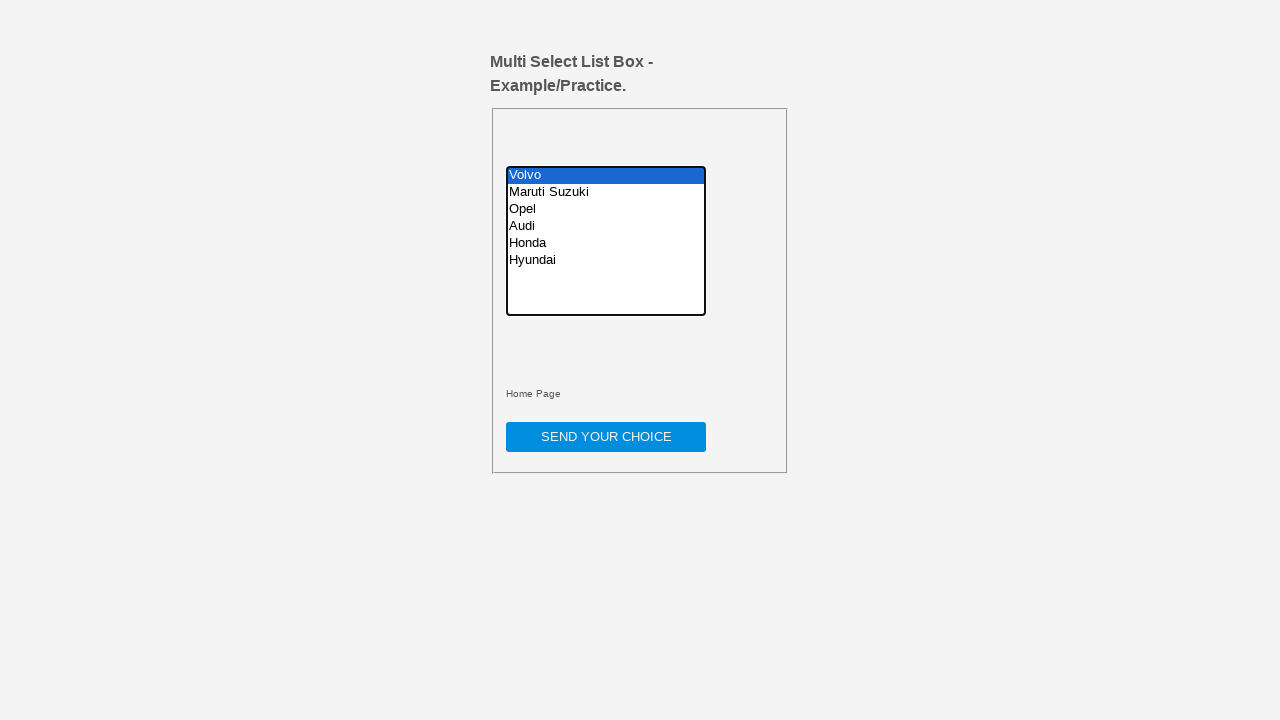

Clicked option to deselect it at (606, 192) on #multiselect >> option >> nth=1
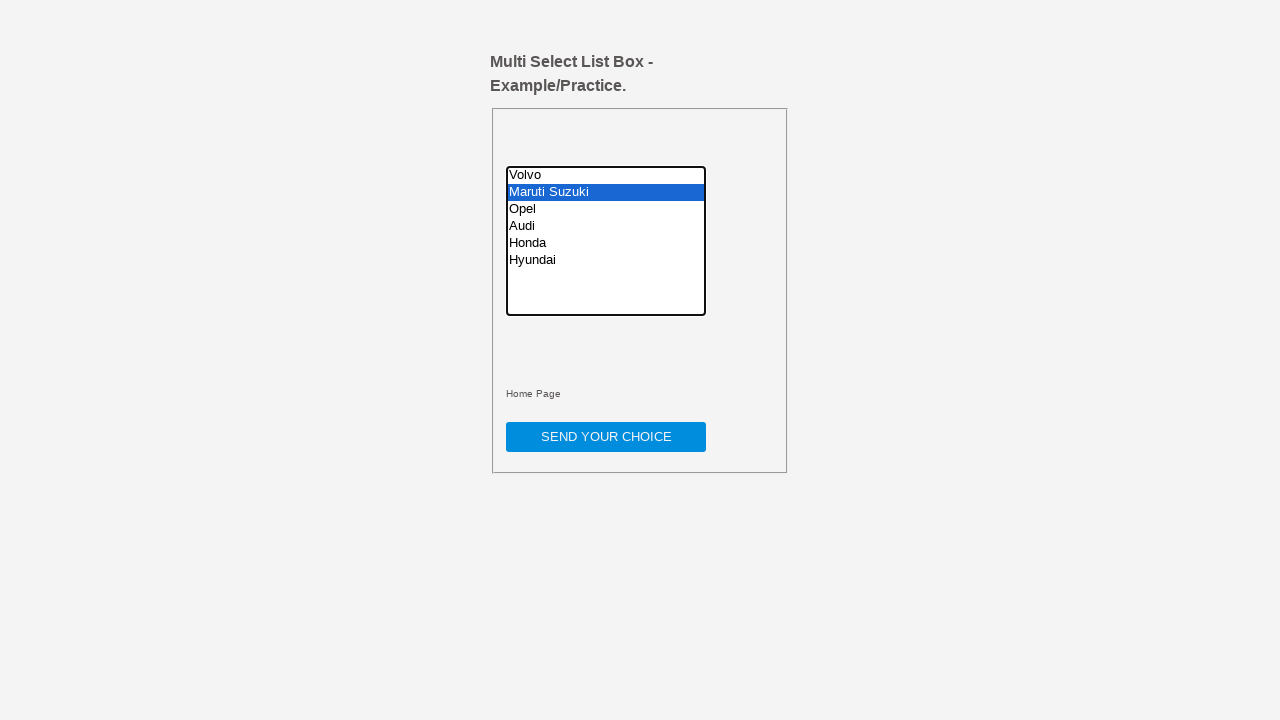

Clicked option to deselect it at (606, 209) on #multiselect >> option >> nth=2
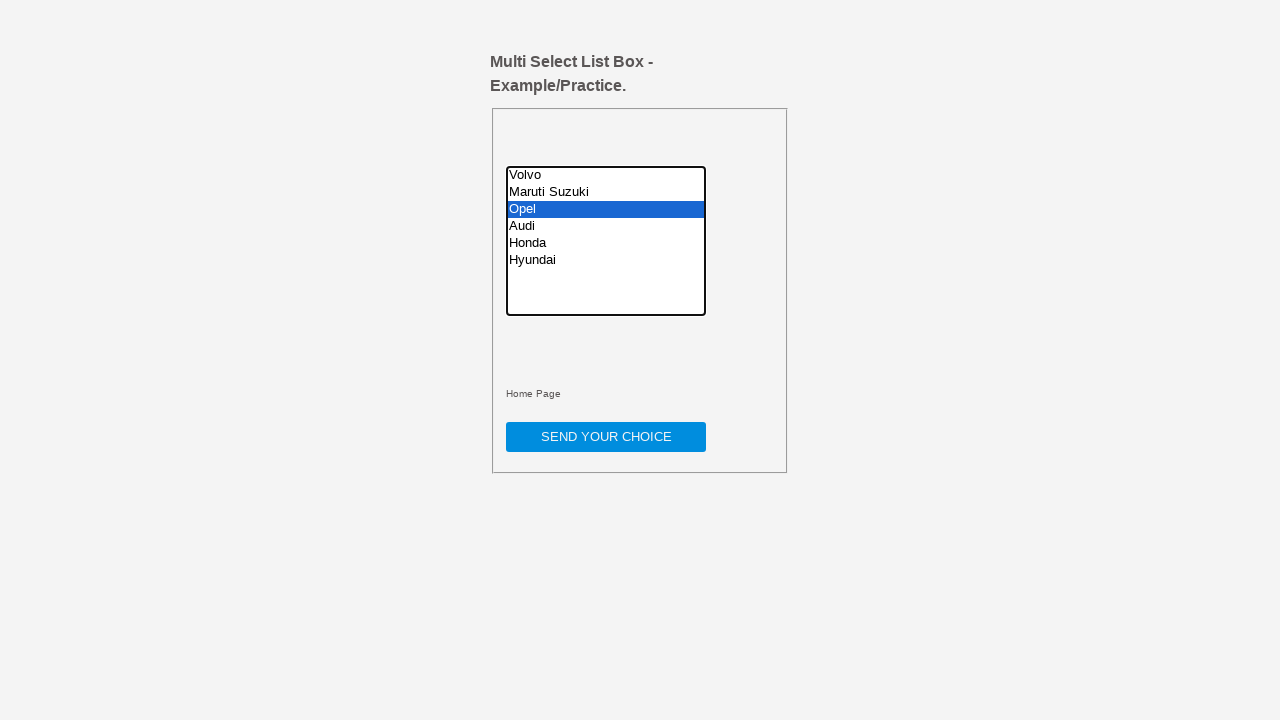

Clicked option to deselect it at (606, 226) on #multiselect >> option >> nth=3
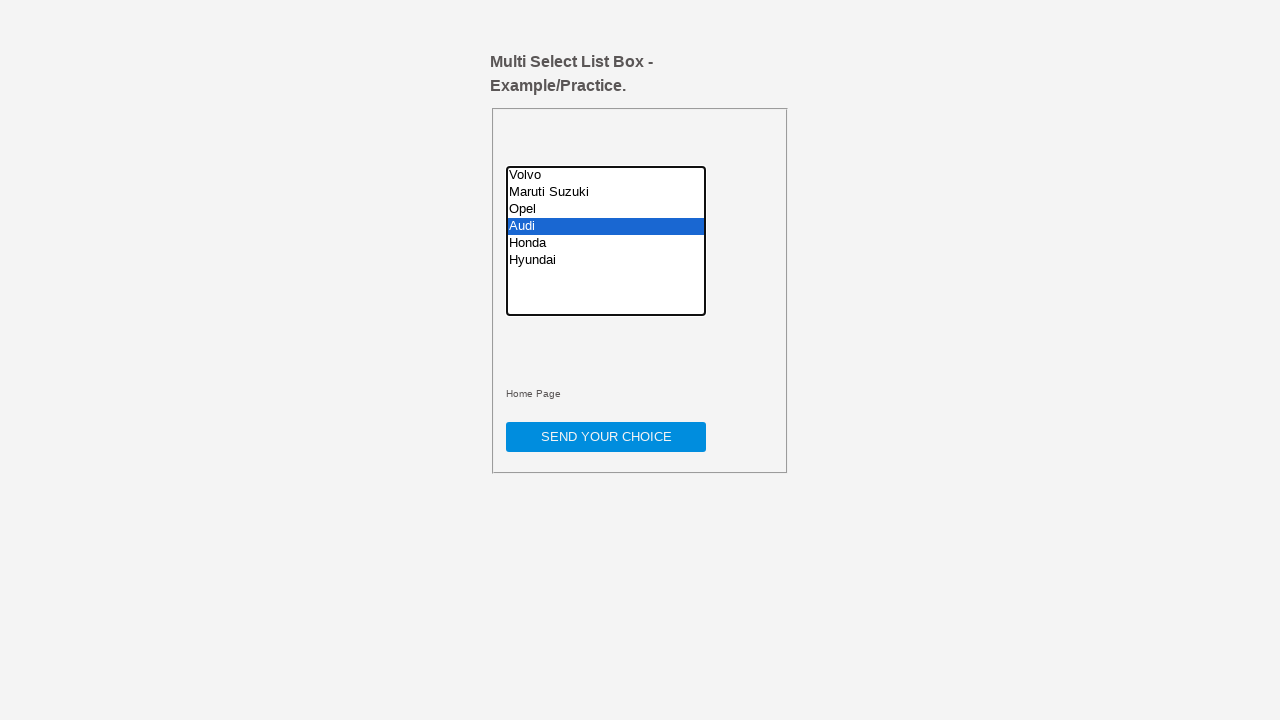

Clicked option to deselect it at (606, 243) on #multiselect >> option >> nth=4
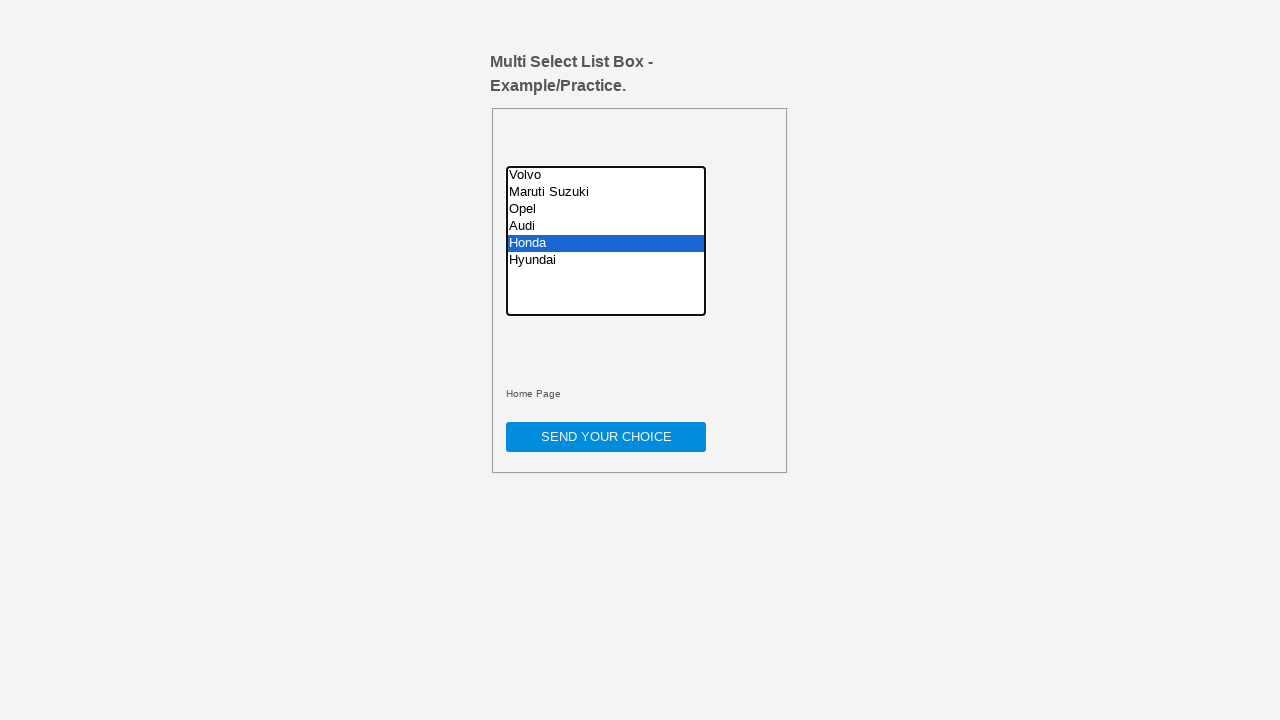

Clicked option to deselect it at (606, 260) on #multiselect >> option >> nth=5
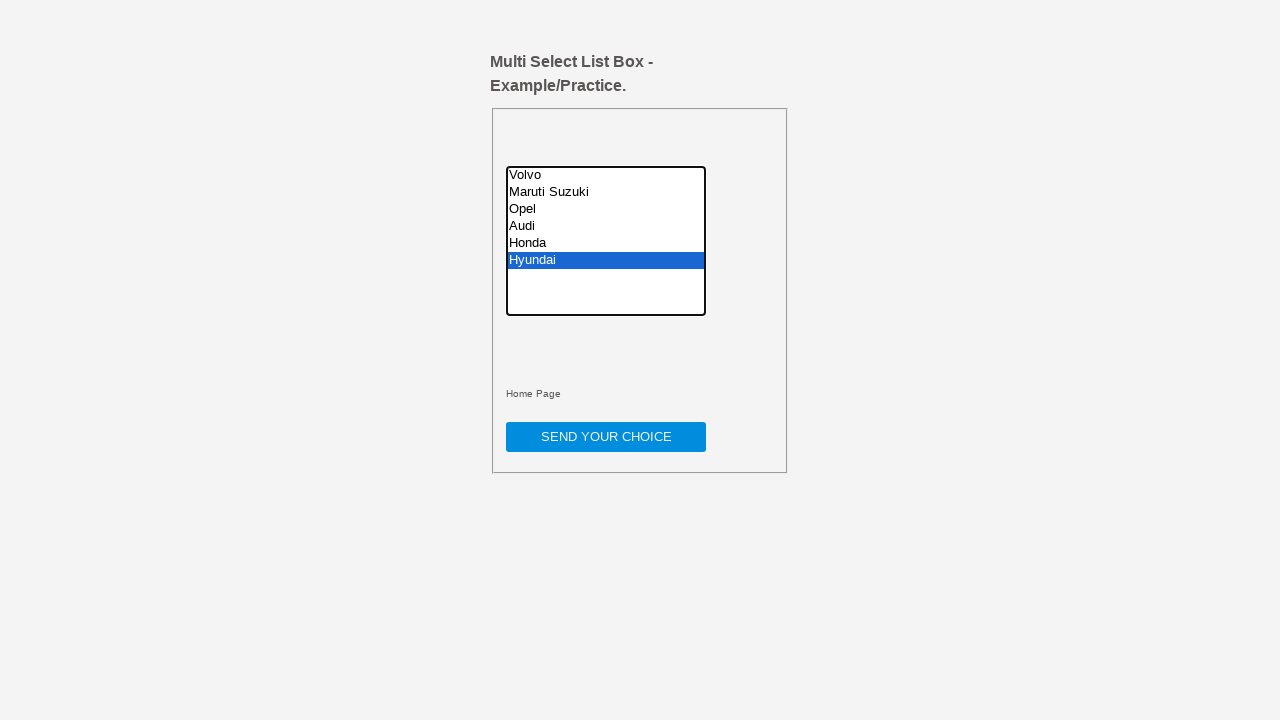

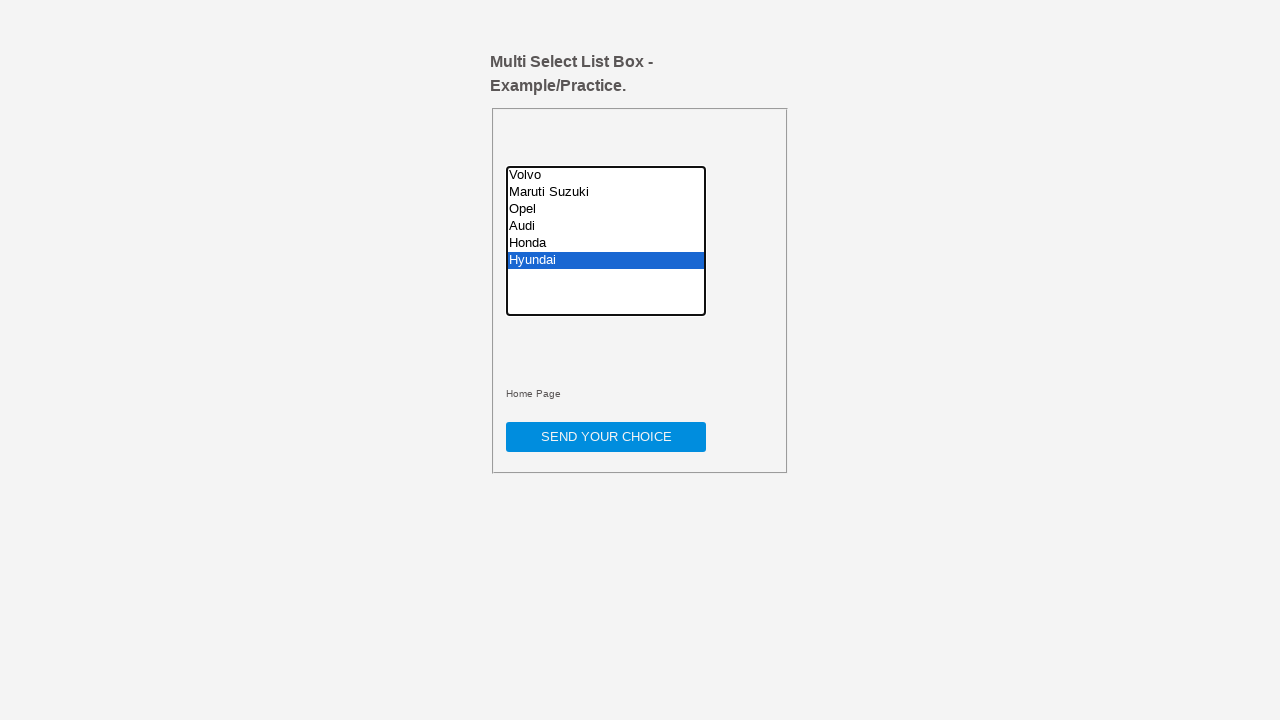